Tests browser window handling by opening a new window, switching to it to verify content, then closing it and returning to the main window

Starting URL: https://demoqa.com/browser-windows

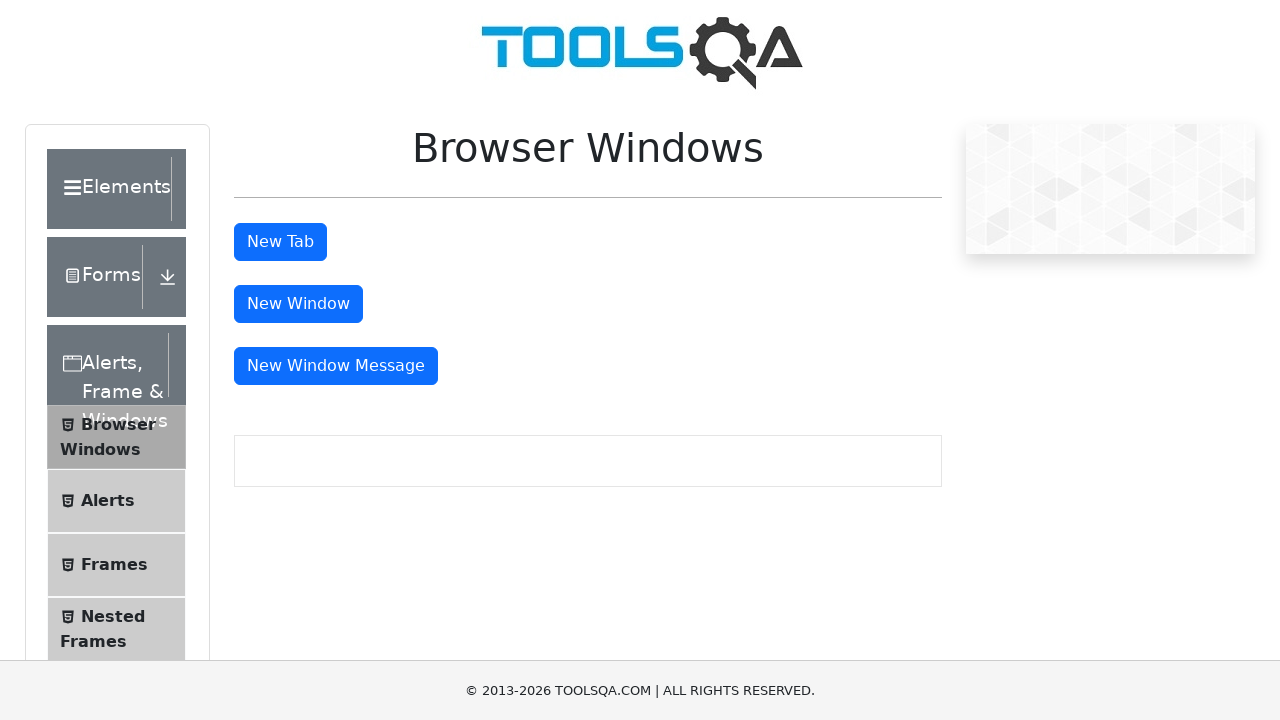

Clicked button to open new window at (298, 304) on #windowButton
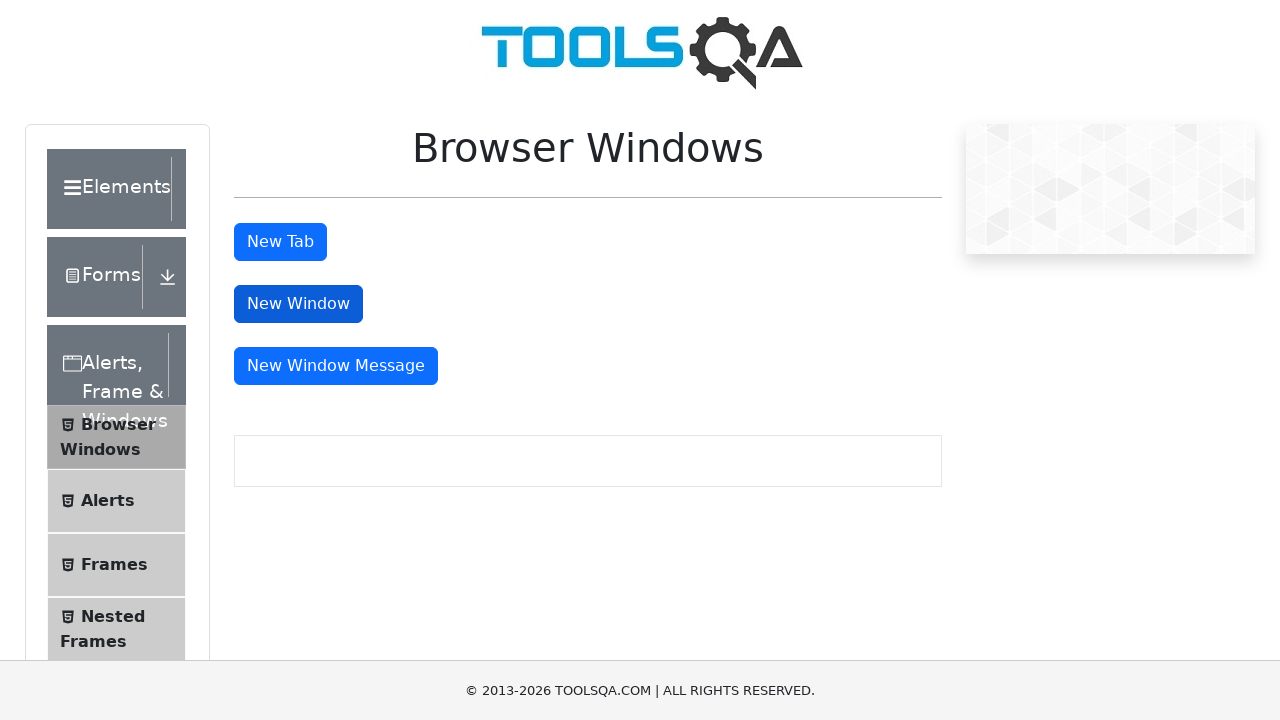

New window opened and captured
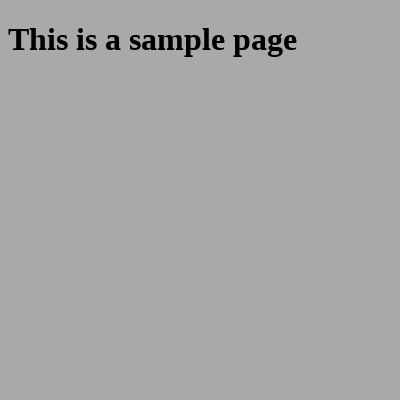

New window fully loaded
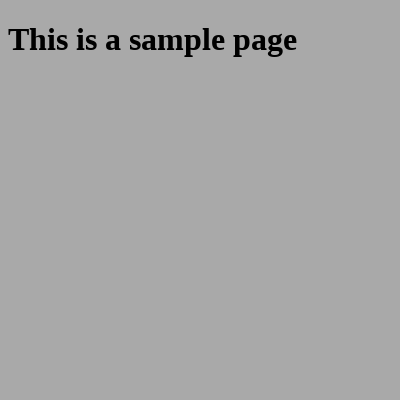

Retrieved heading text from child window: 'This is a sample page'
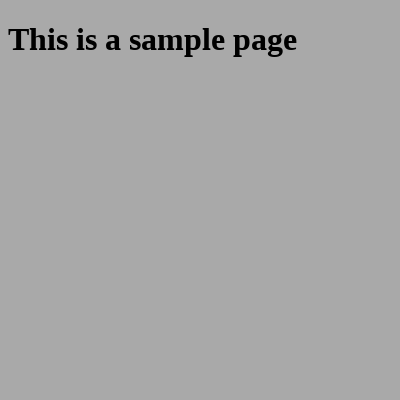

Printed child window heading text to console
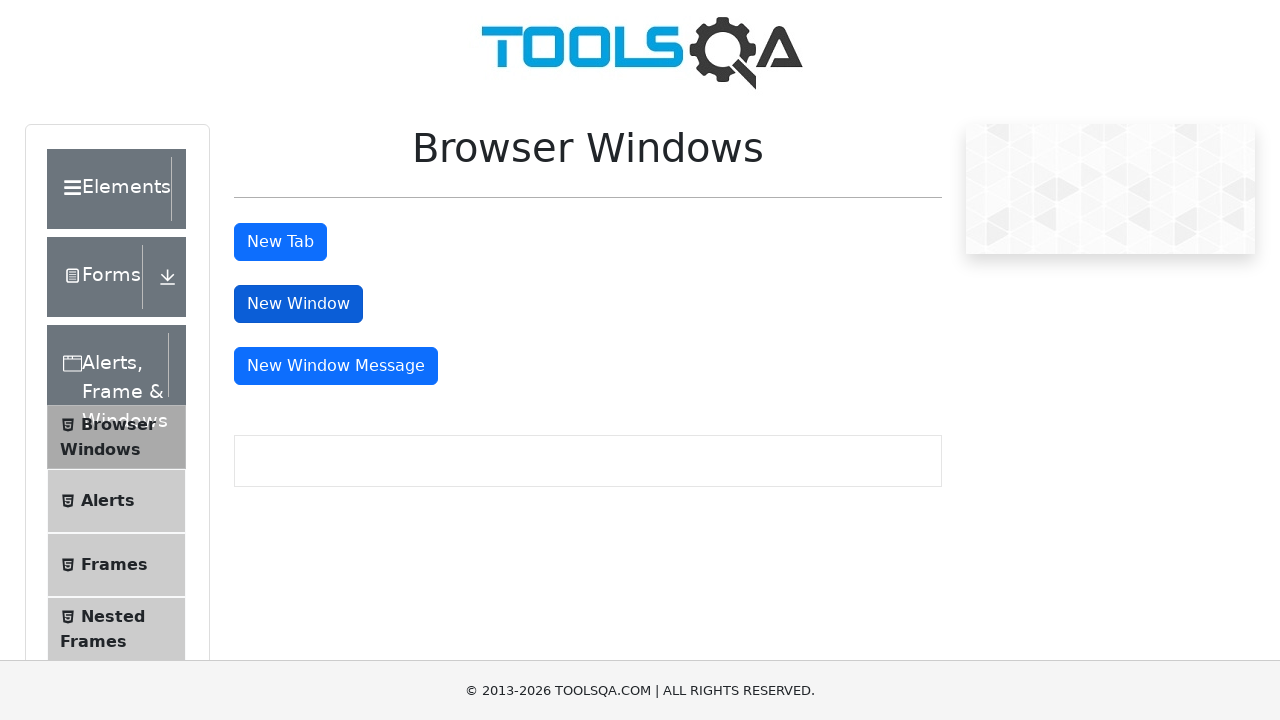

Closed child window
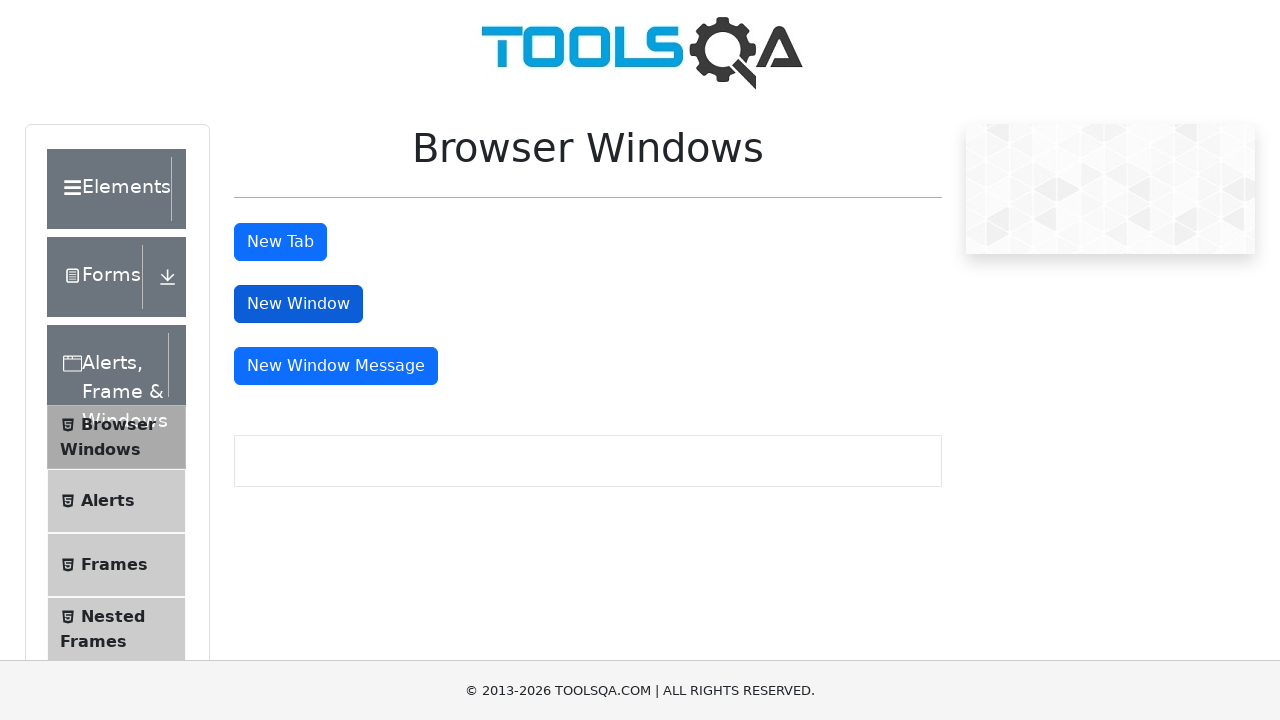

Printed confirmation of child window closure to console
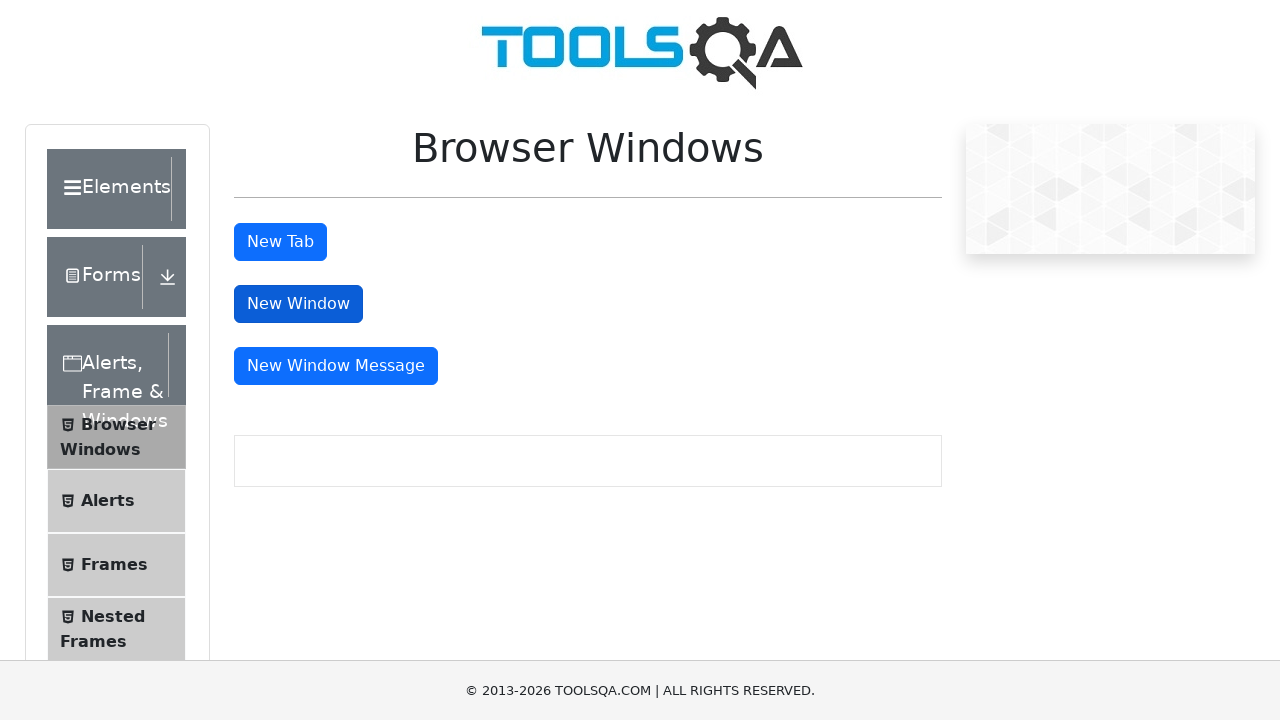

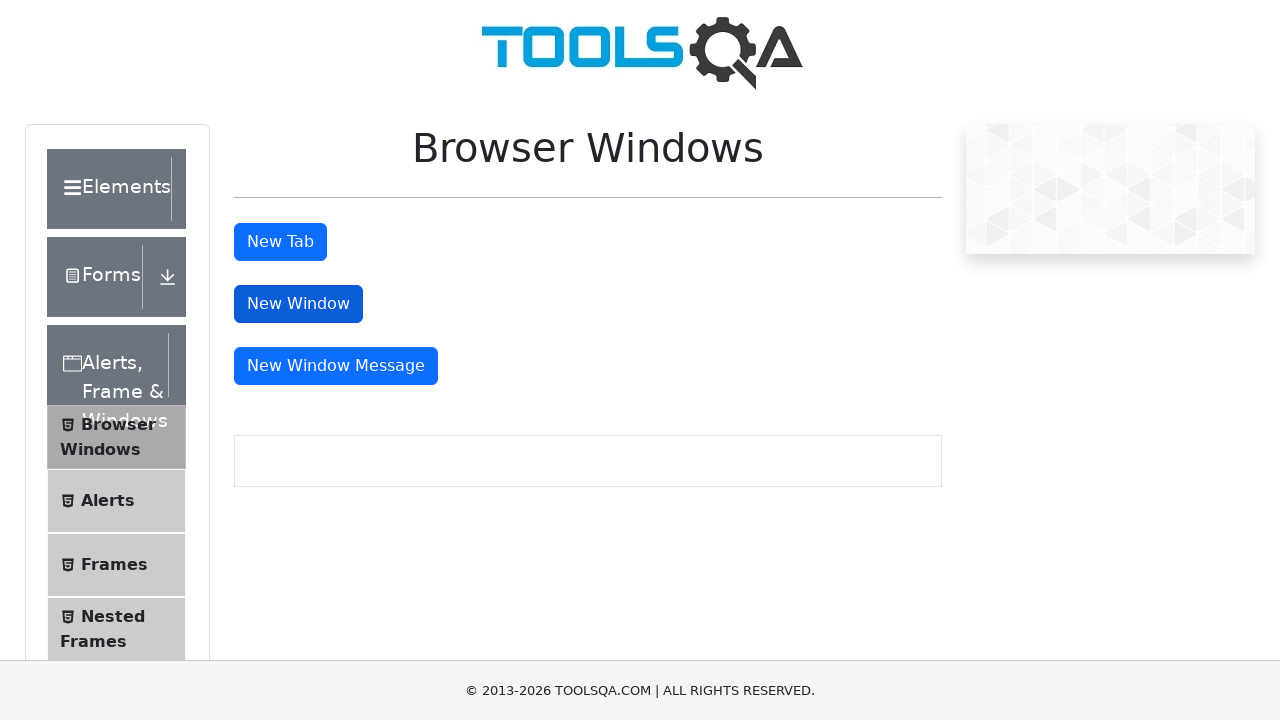